Tests the jQuery UI resizable widget by switching to the demo iframe and performing a drag operation on the resize handle to resize the element.

Starting URL: https://jqueryui.com/resizable

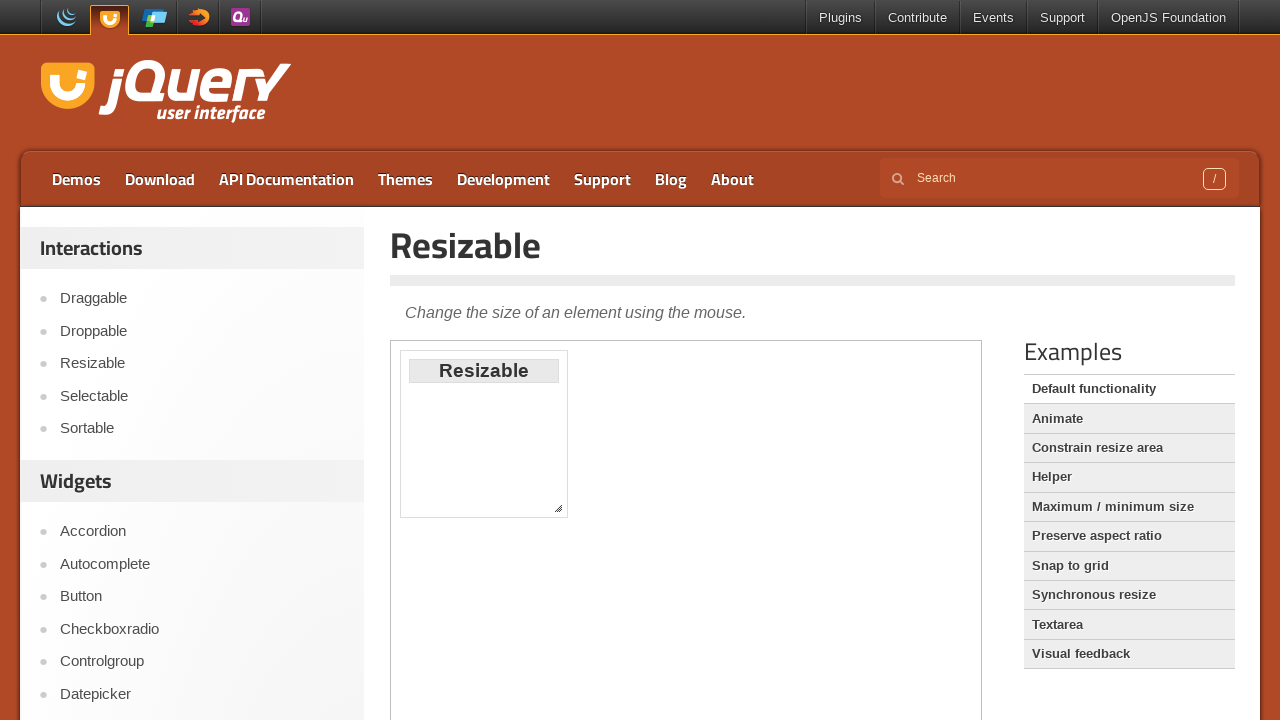

Located the demo iframe
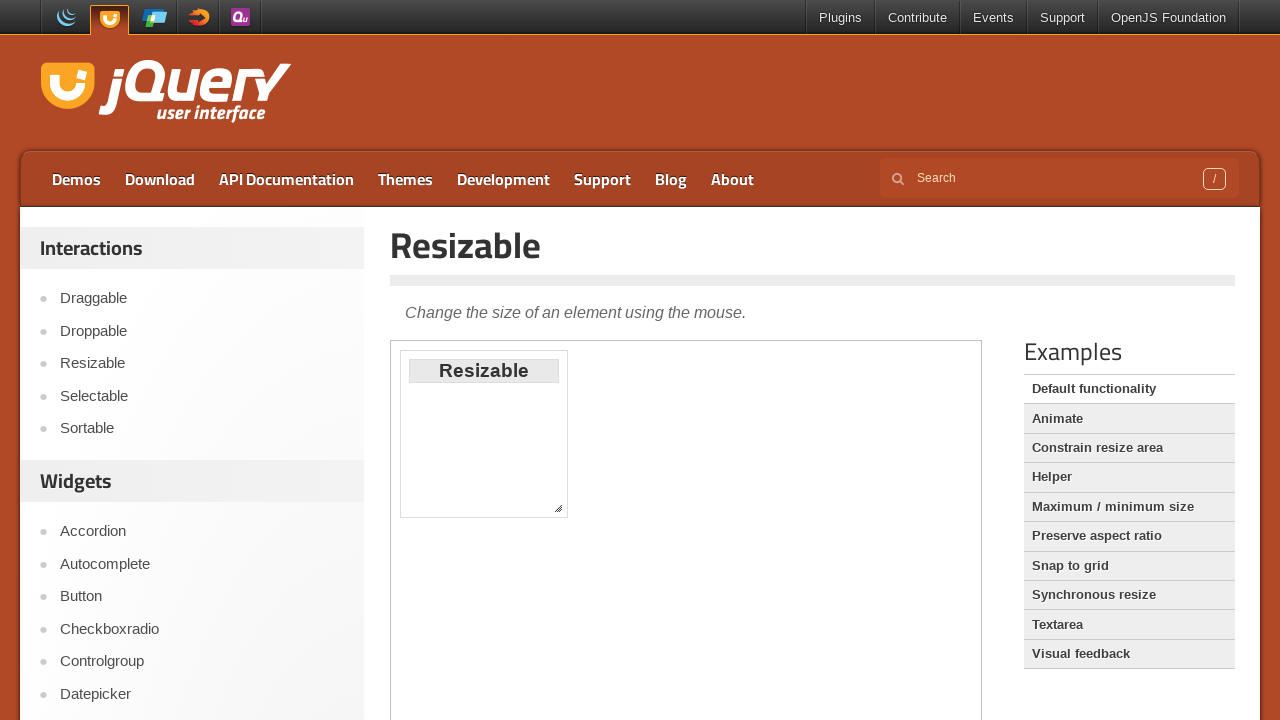

Located the resize handle element
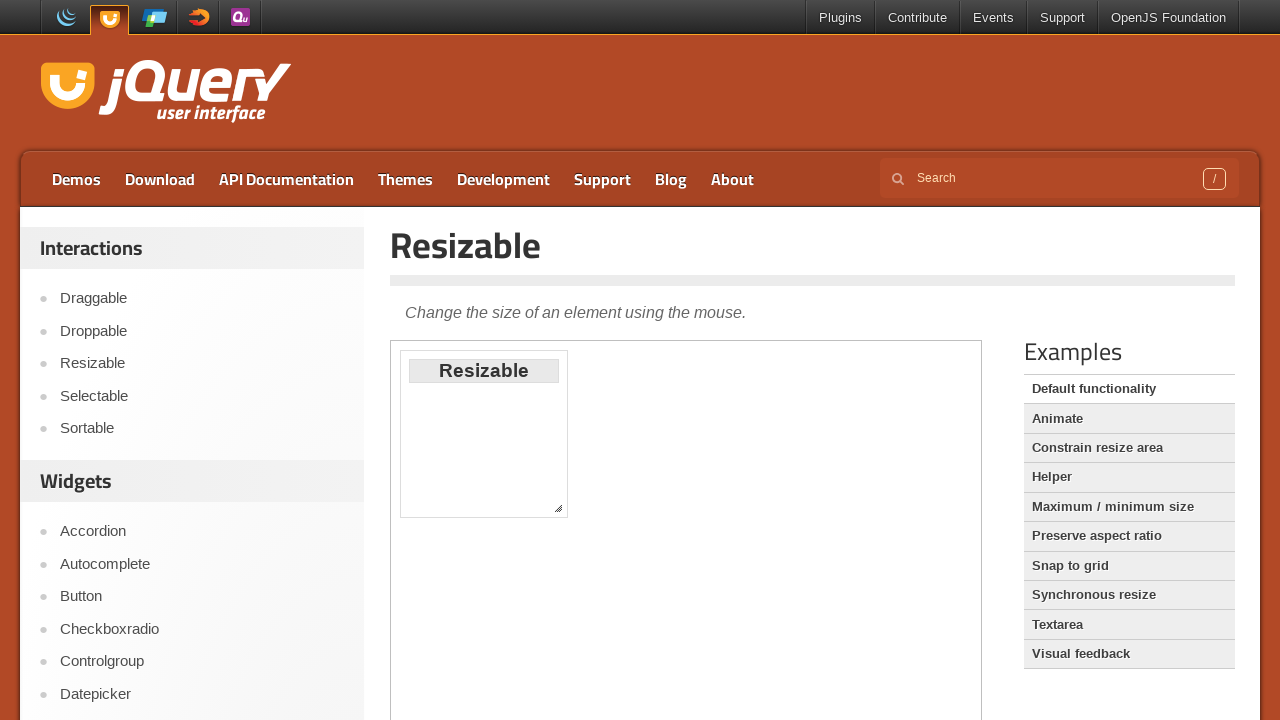

Resize handle became visible
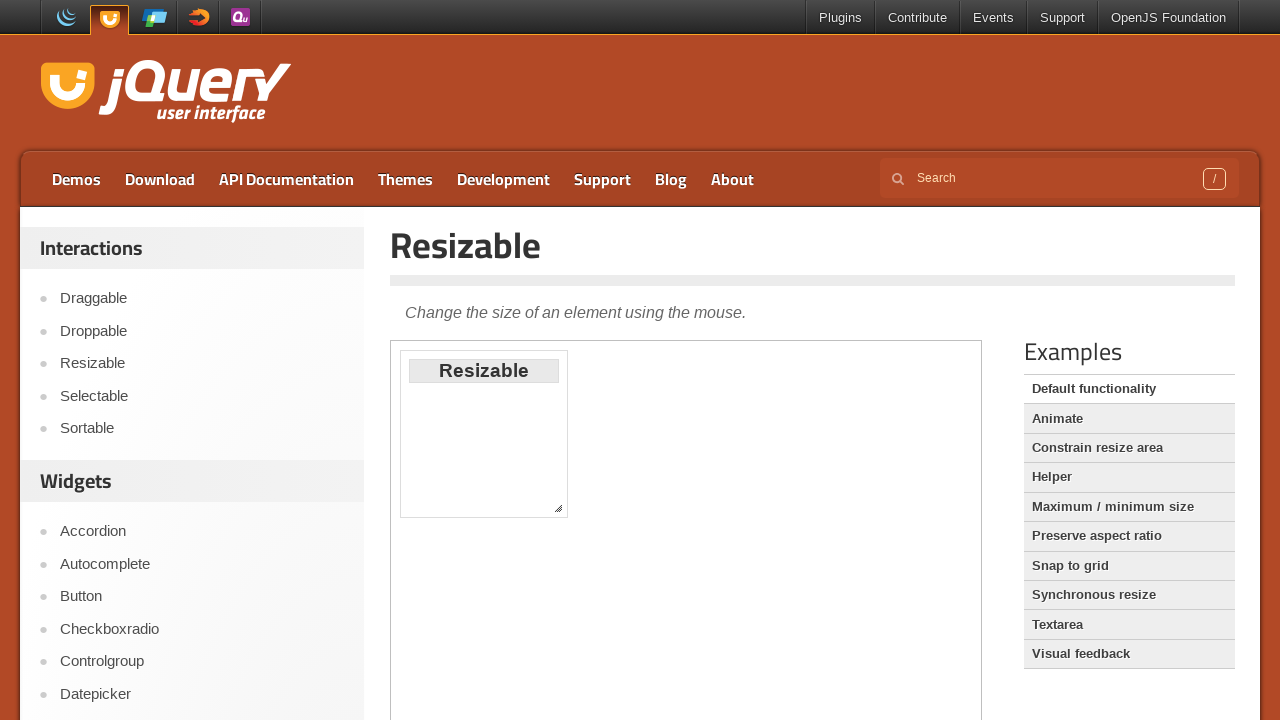

Retrieved bounding box of resize handle
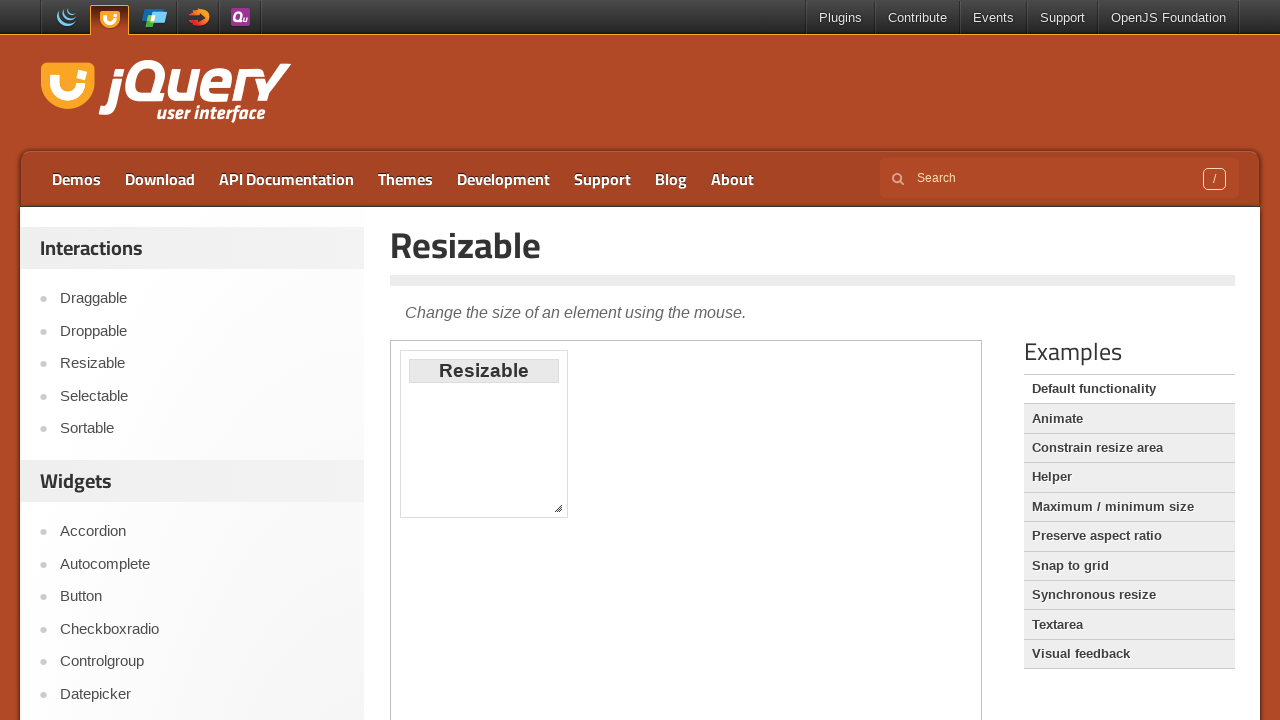

Moved mouse to center of resize handle at (558, 508)
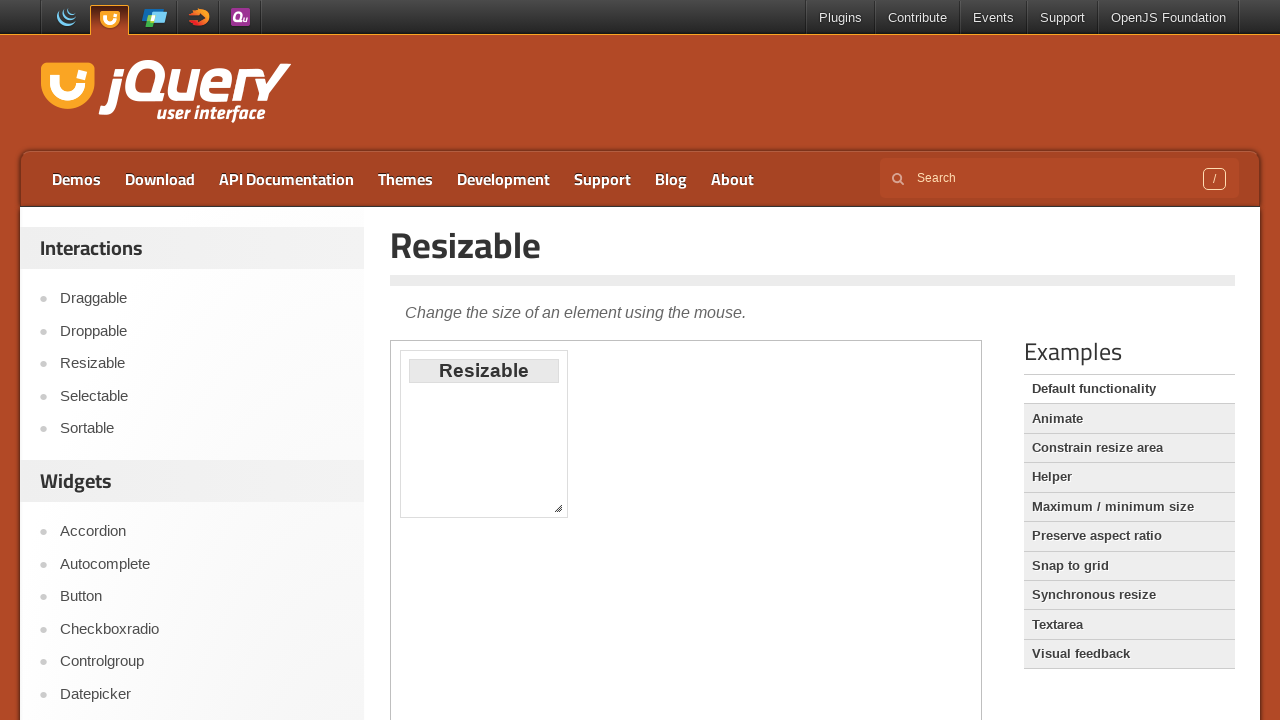

Mouse button pressed down on resize handle at (558, 508)
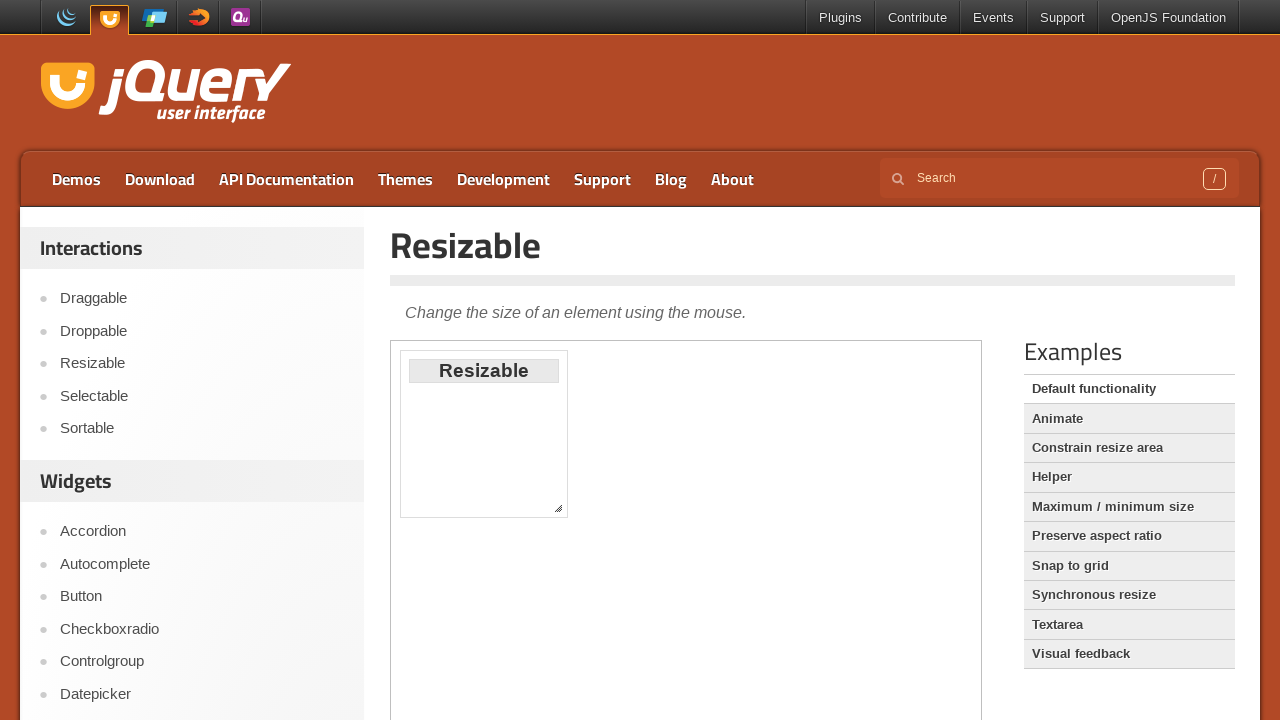

Dragged resize handle 50px right and 70px down at (608, 578)
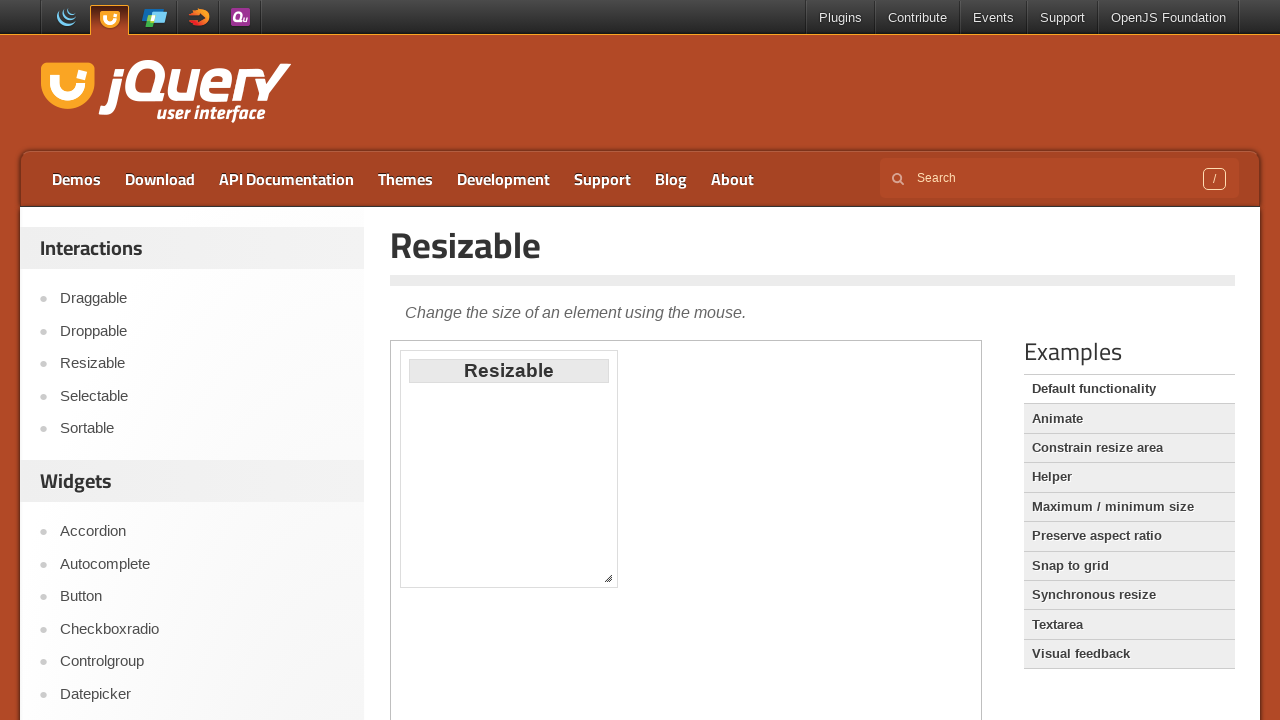

Mouse button released after drag operation at (608, 578)
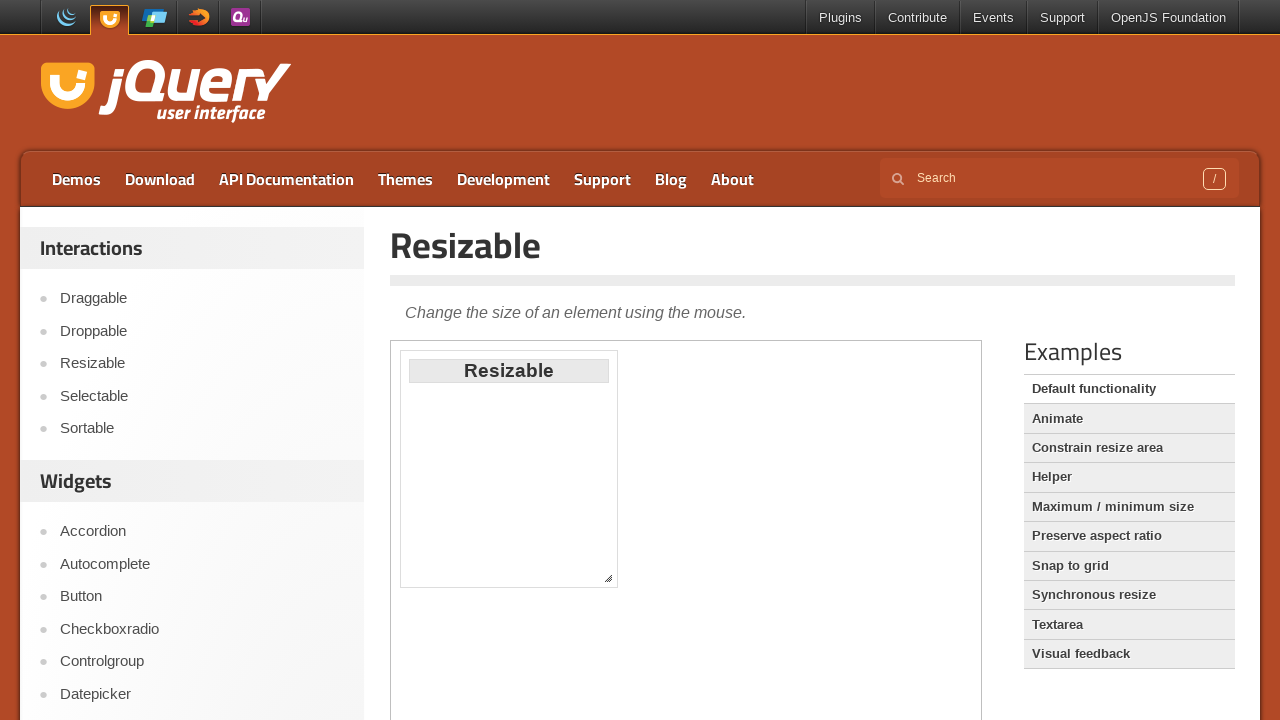

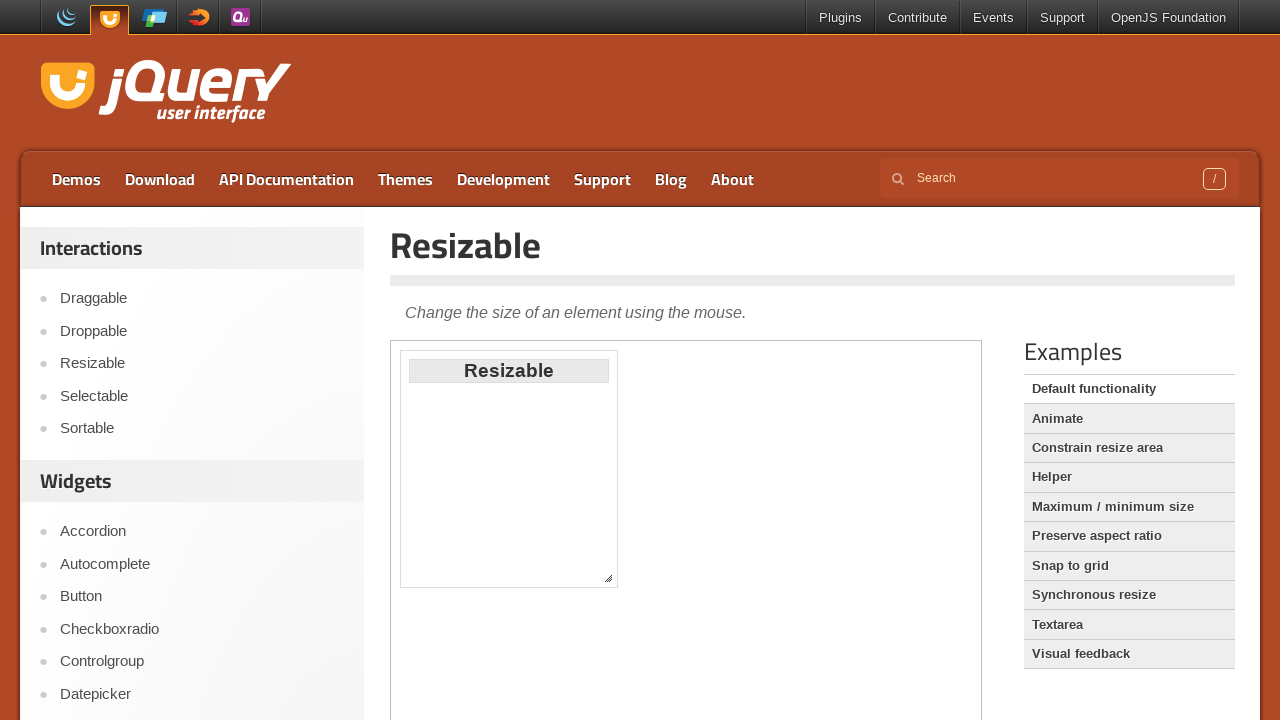